Tests button clicking sequence without synchronization by clicking start button followed by three sequential buttons

Starting URL: https://eviltester.github.io/synchole/buttons.html

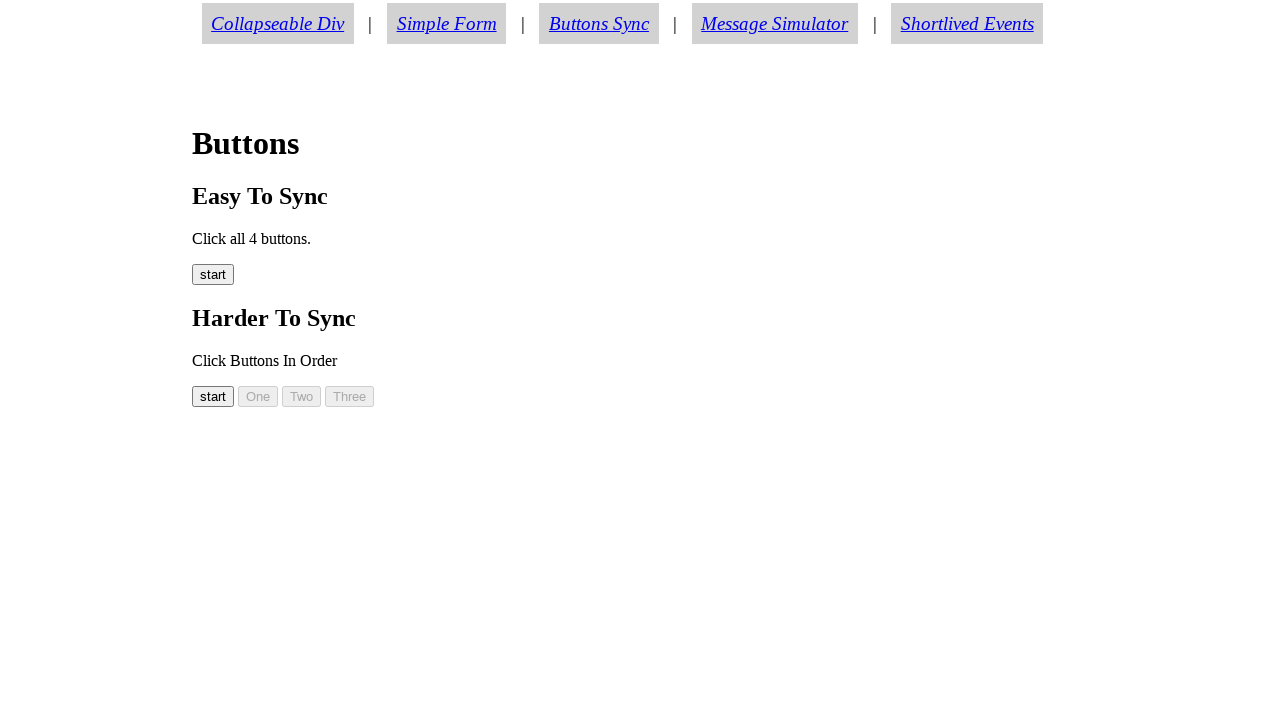

Clicked start button (easy00) at (213, 275) on #easy00
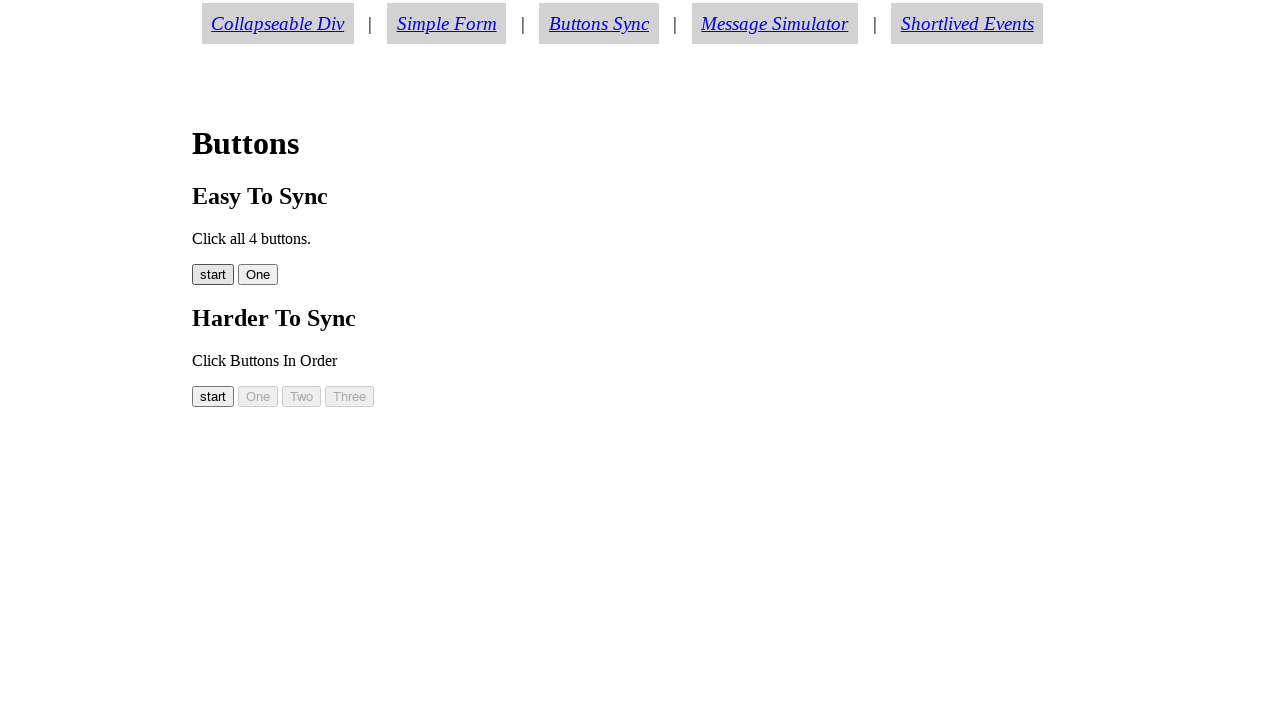

Clicked first sequential button (easy01) at (258, 275) on #easy01
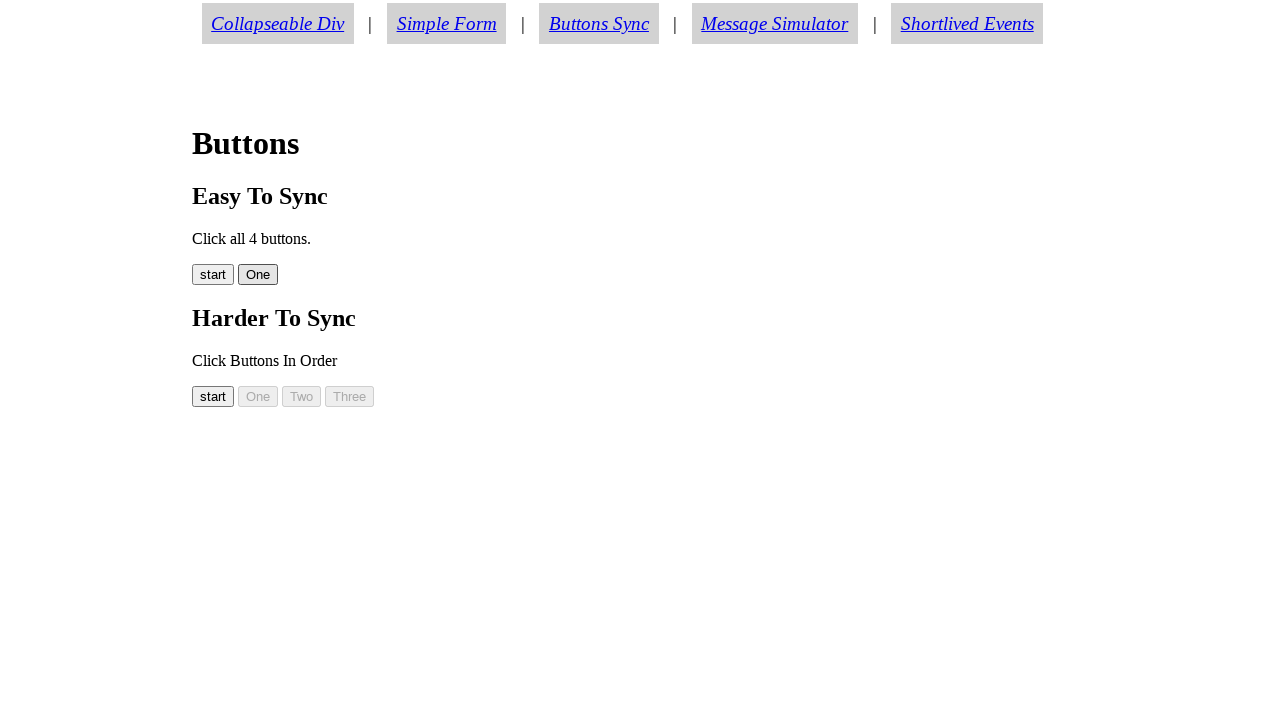

Clicked second sequential button (easy02) at (298, 275) on #easy02
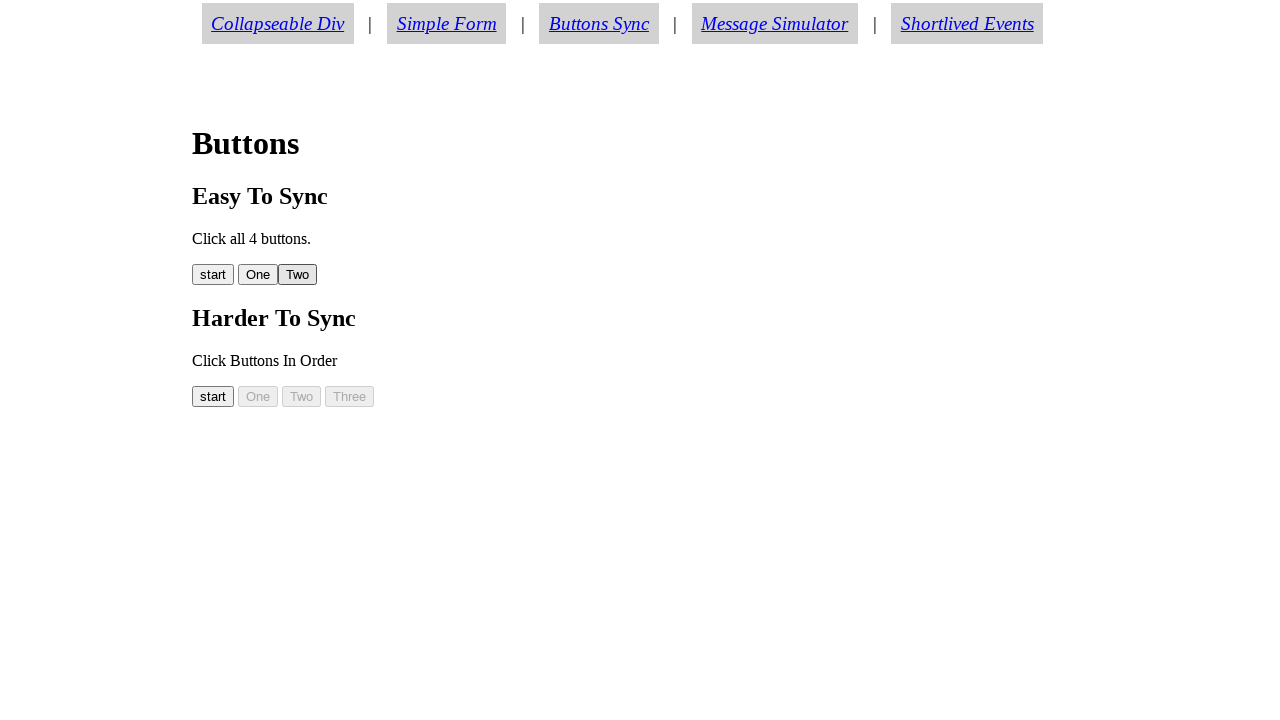

Clicked third sequential button (easy03) at (342, 275) on #easy03
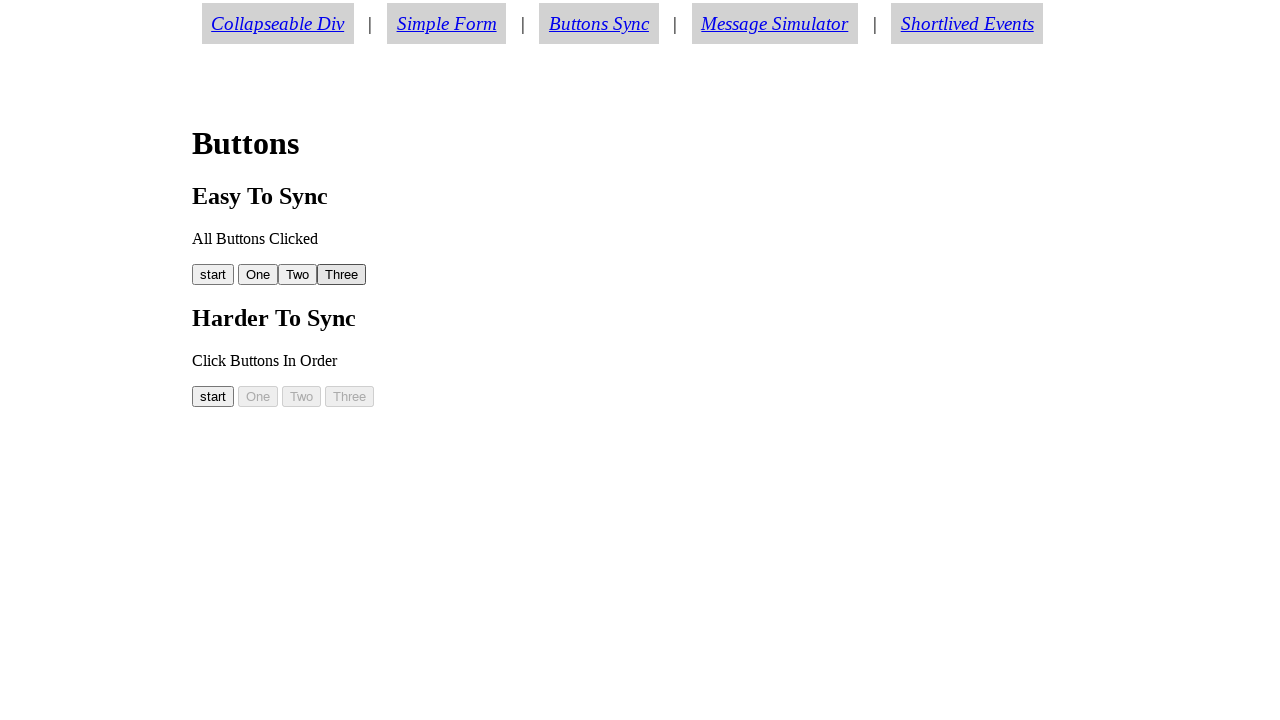

Retrieved success message text
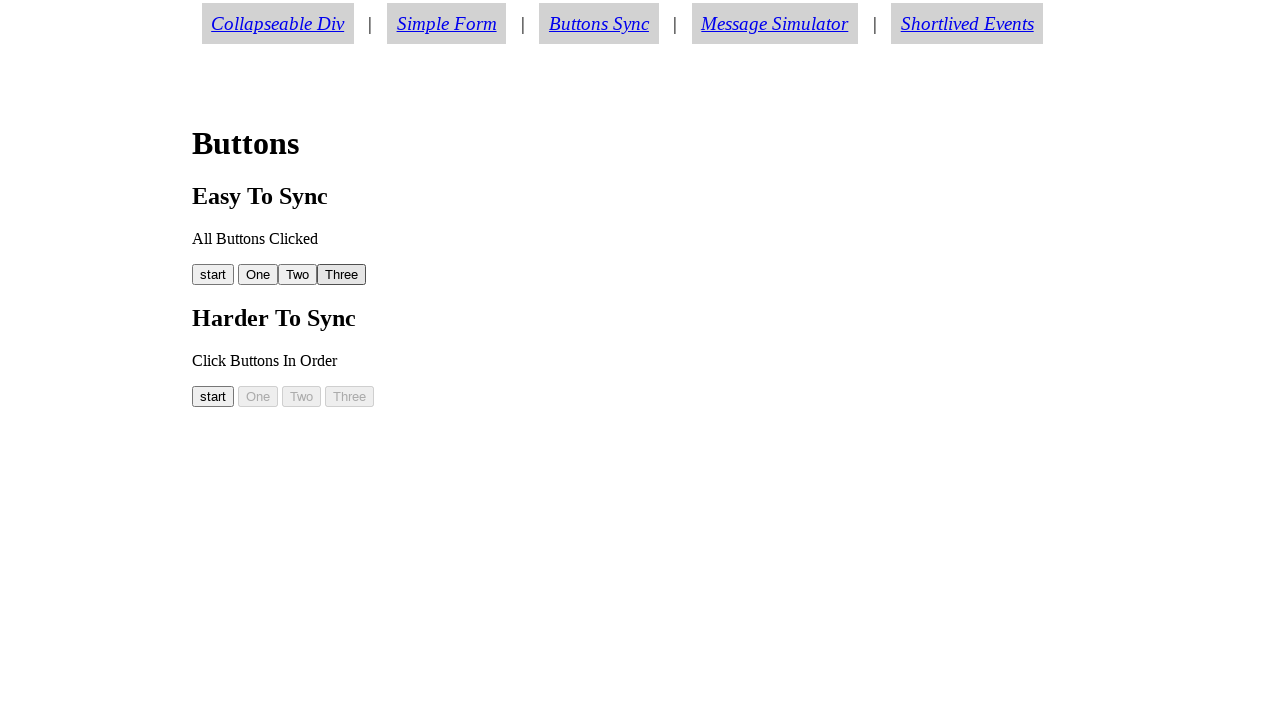

Verified success message equals 'All Buttons Clicked'
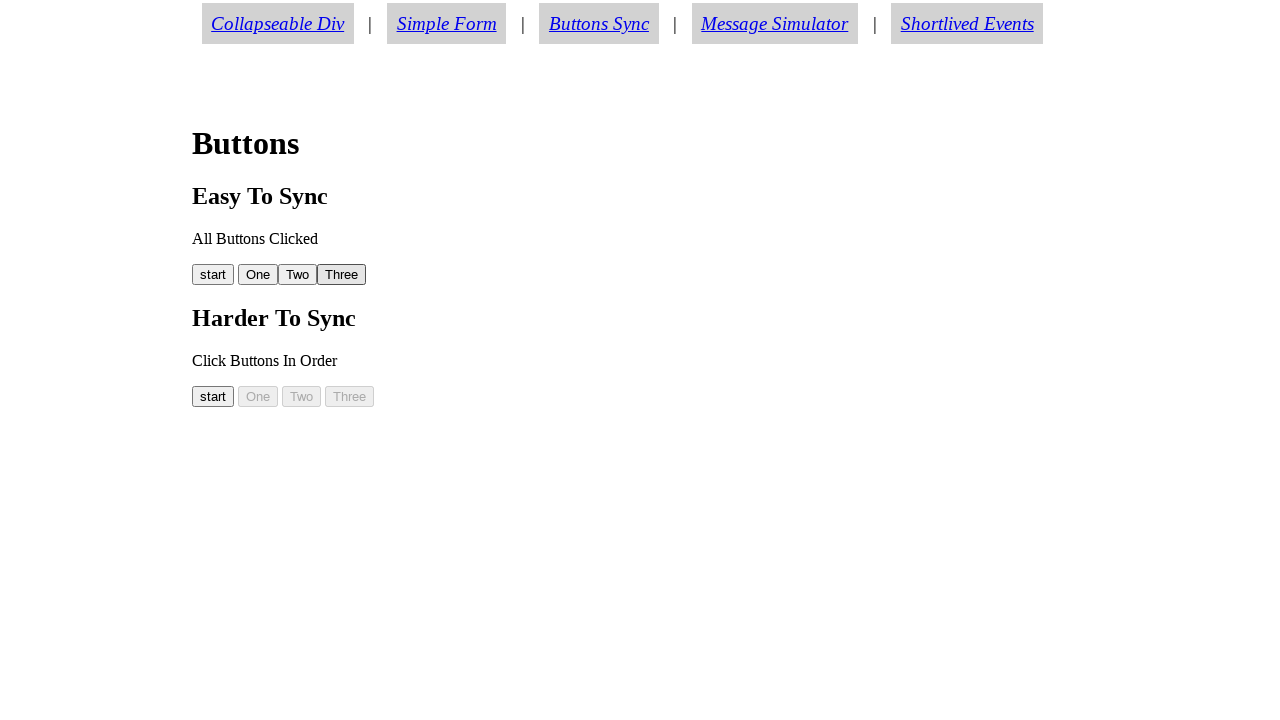

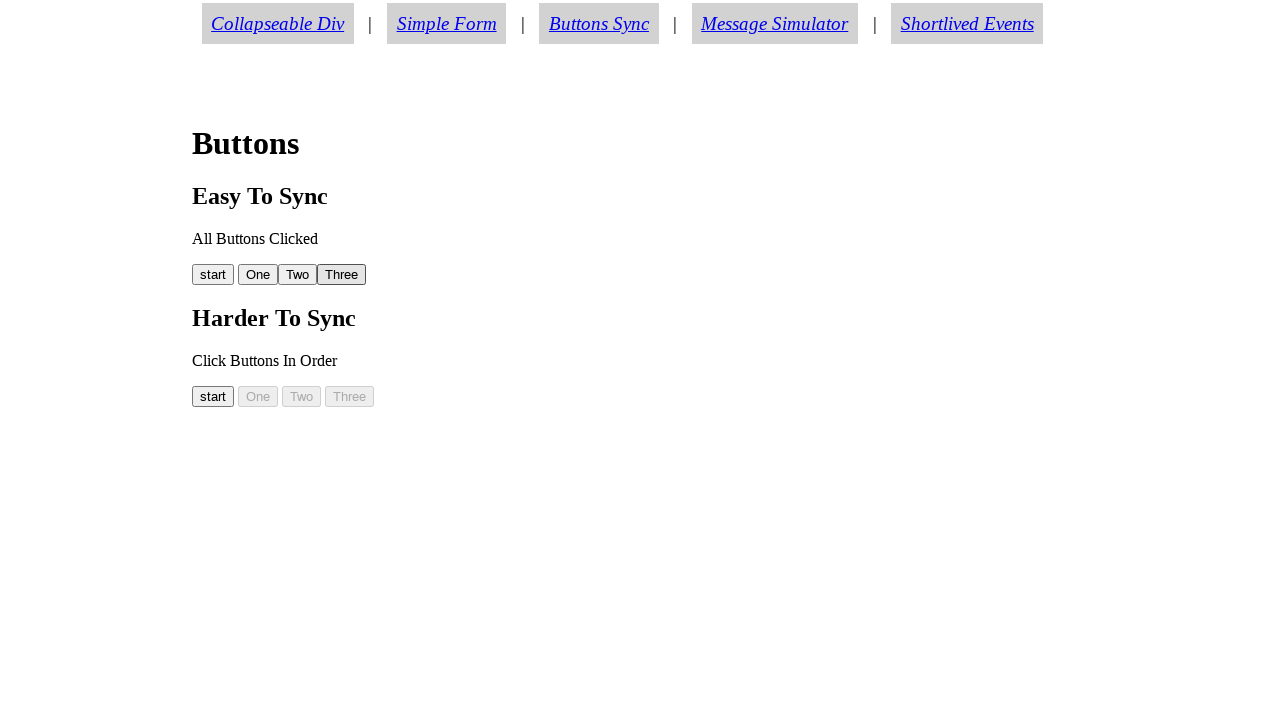